Tests browser navigation functionality by navigating to a URL, then using back, forward, and refresh navigation commands

Starting URL: https://sdet.live

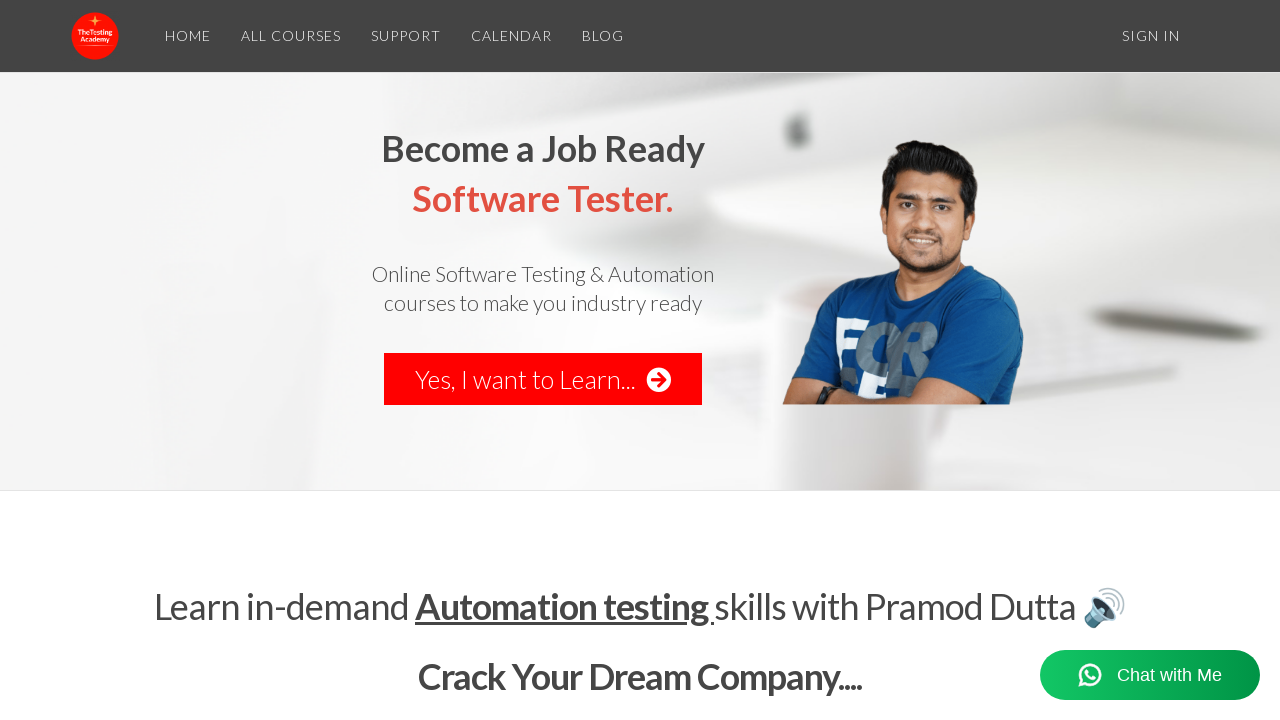

Navigated to https://sdet.live
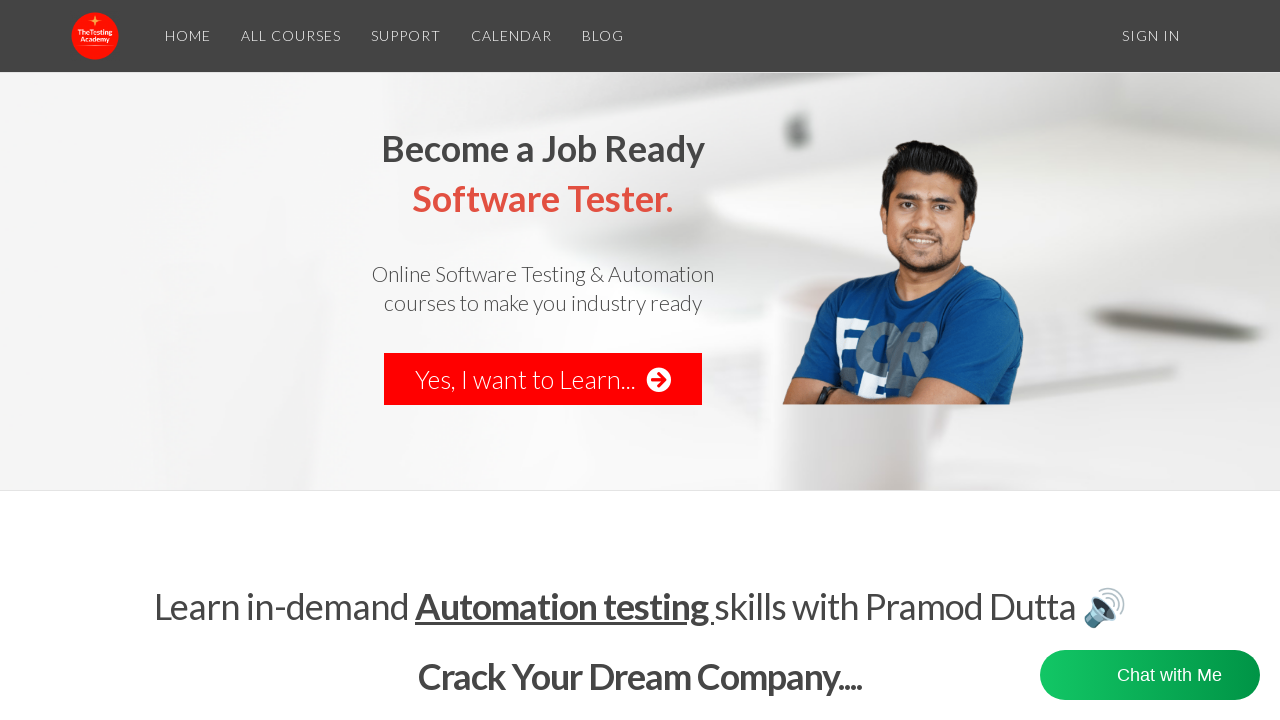

Navigated back in browser history
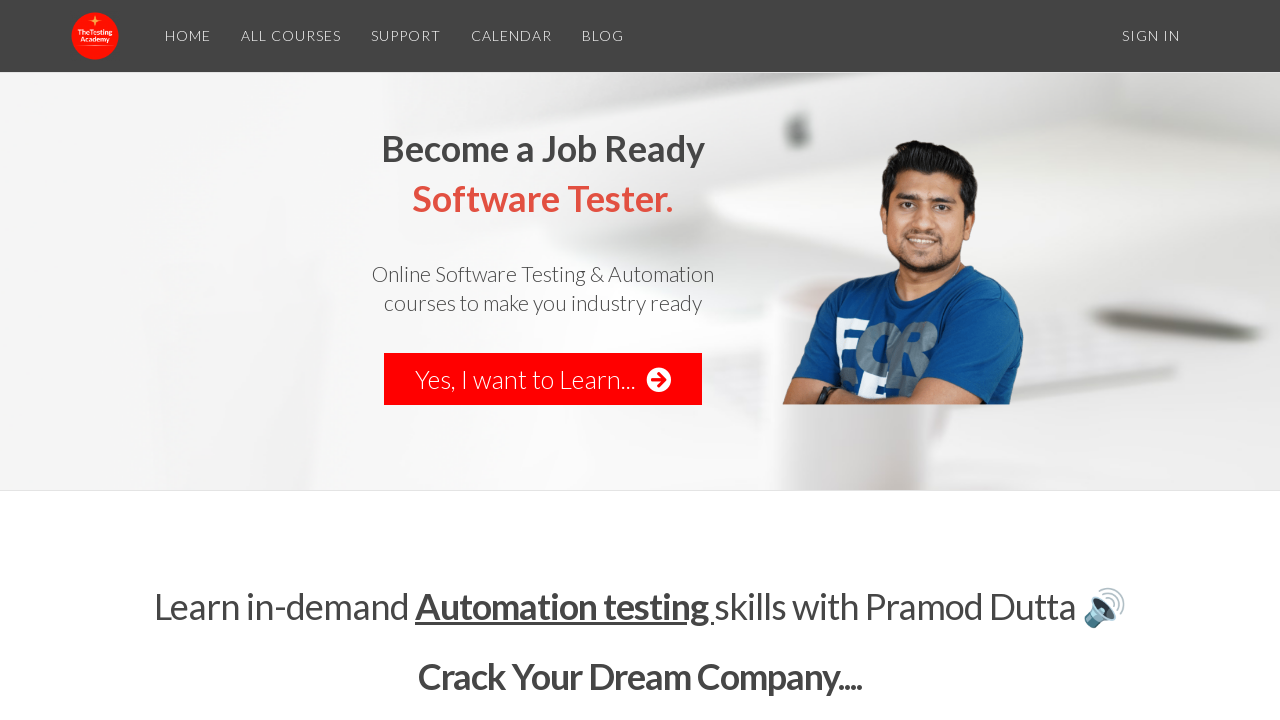

Navigated forward in browser history
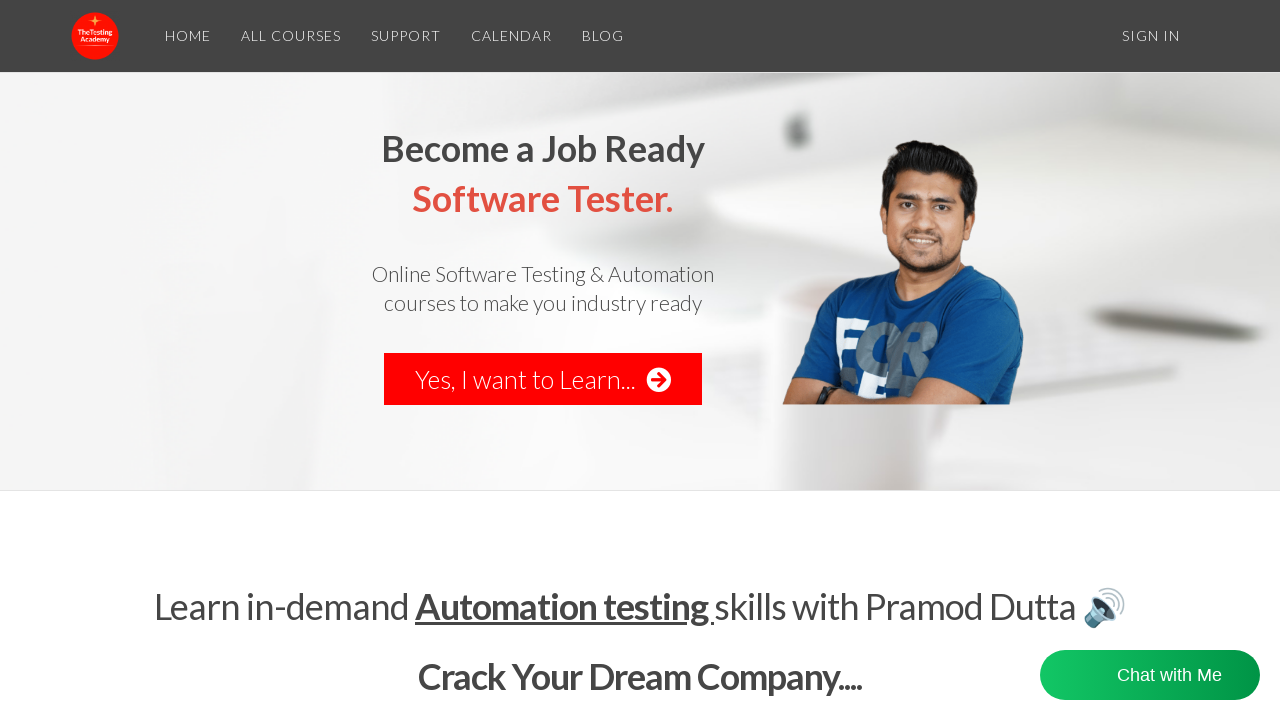

Refreshed the page
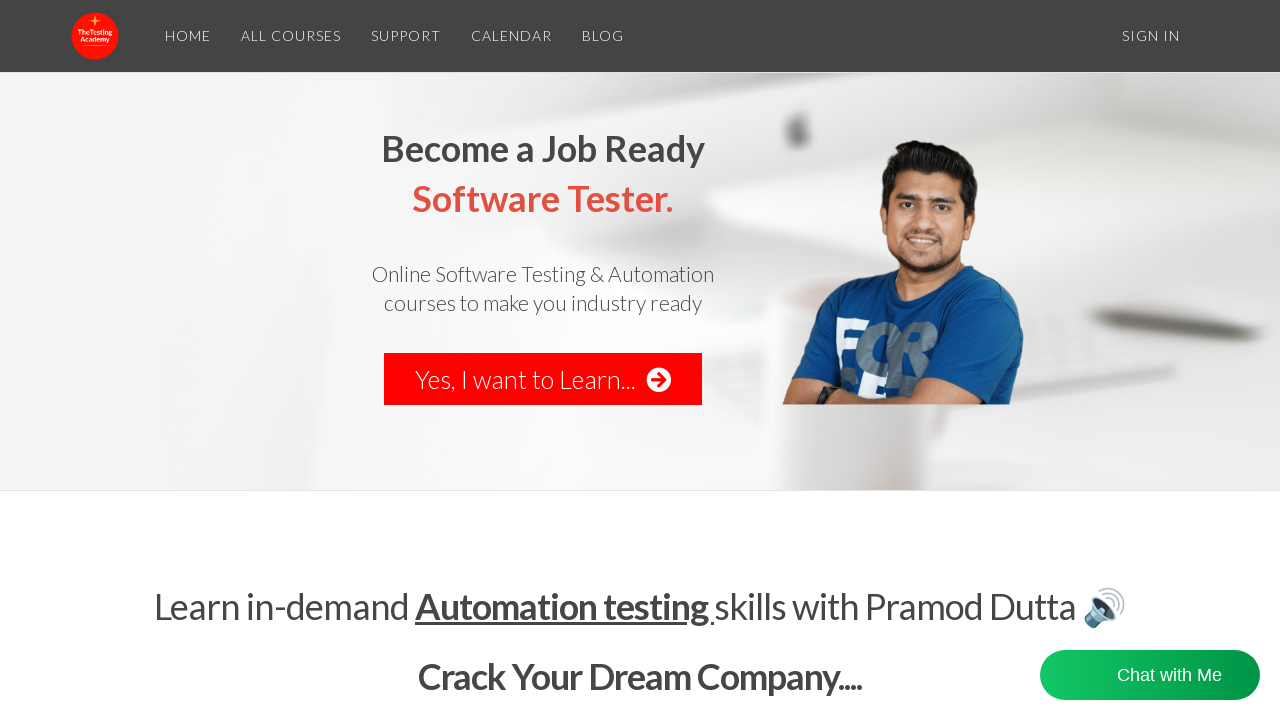

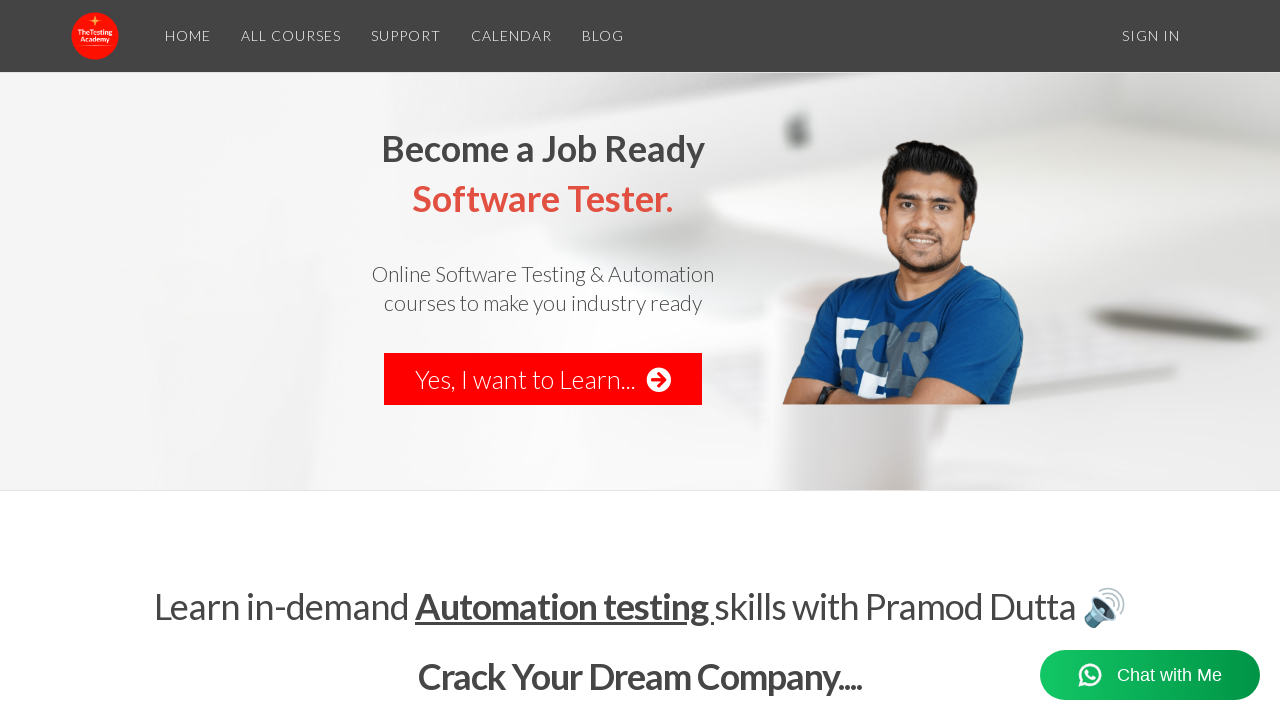